Navigates to Tesla website and verifies that the Solar Panels header element is displayed on the page

Starting URL: https://www.tesla.com/

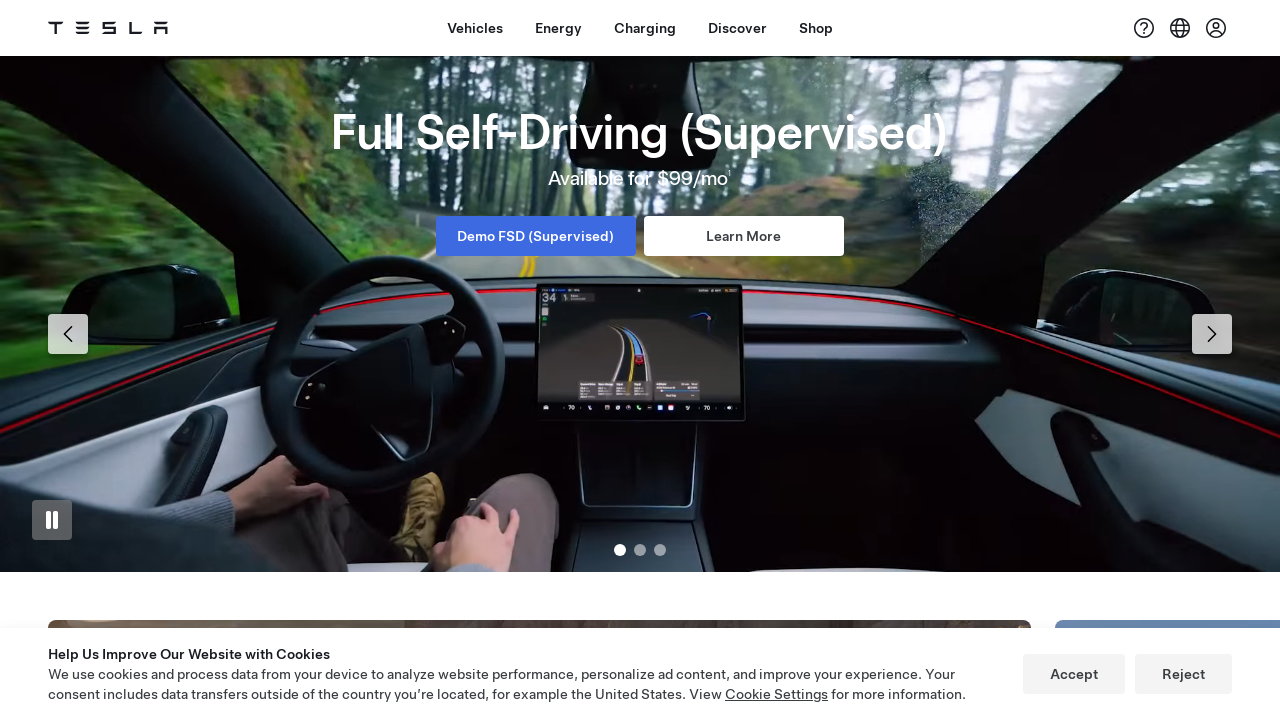

Navigated to Tesla website
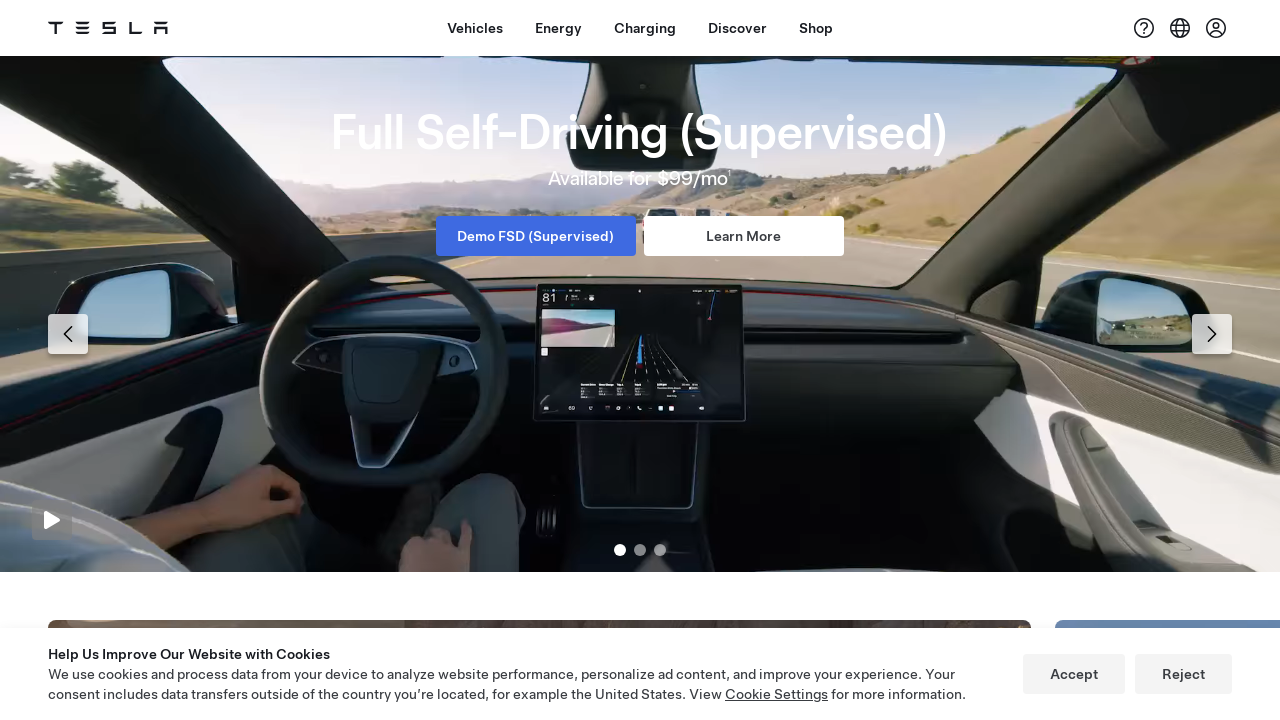

Located Solar Panels header element
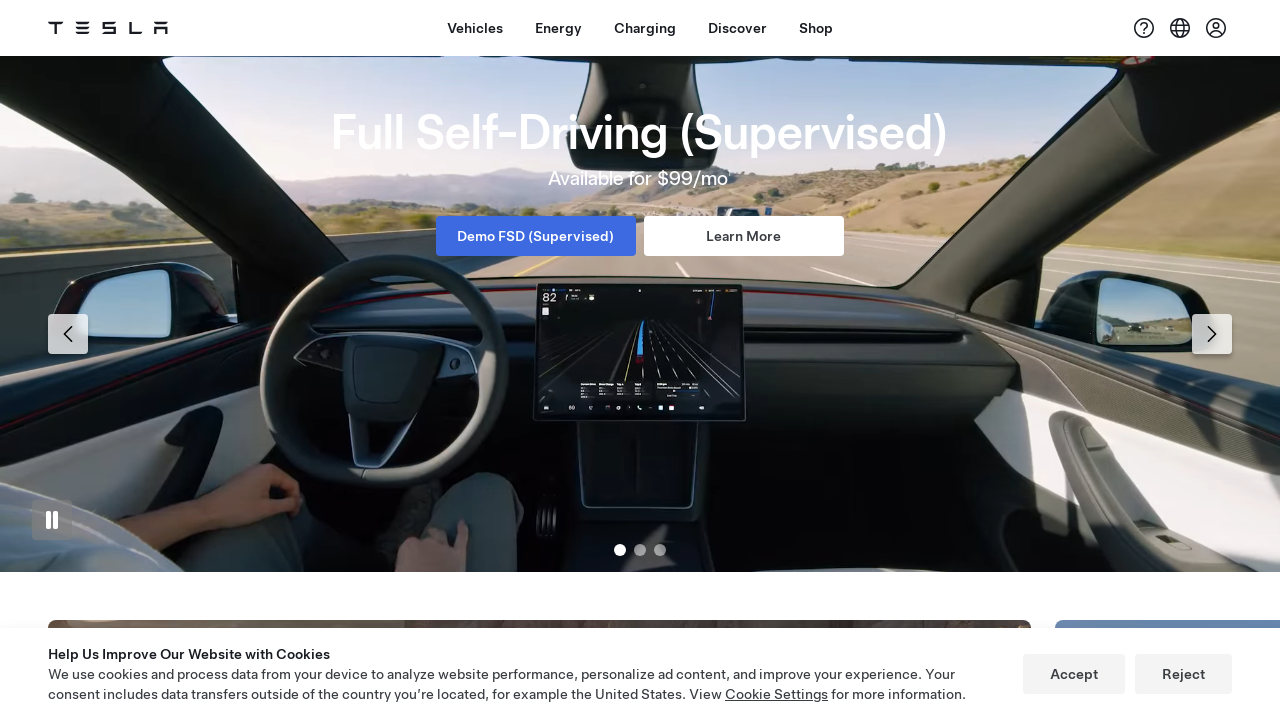

Verified Solar Panels header visibility: True
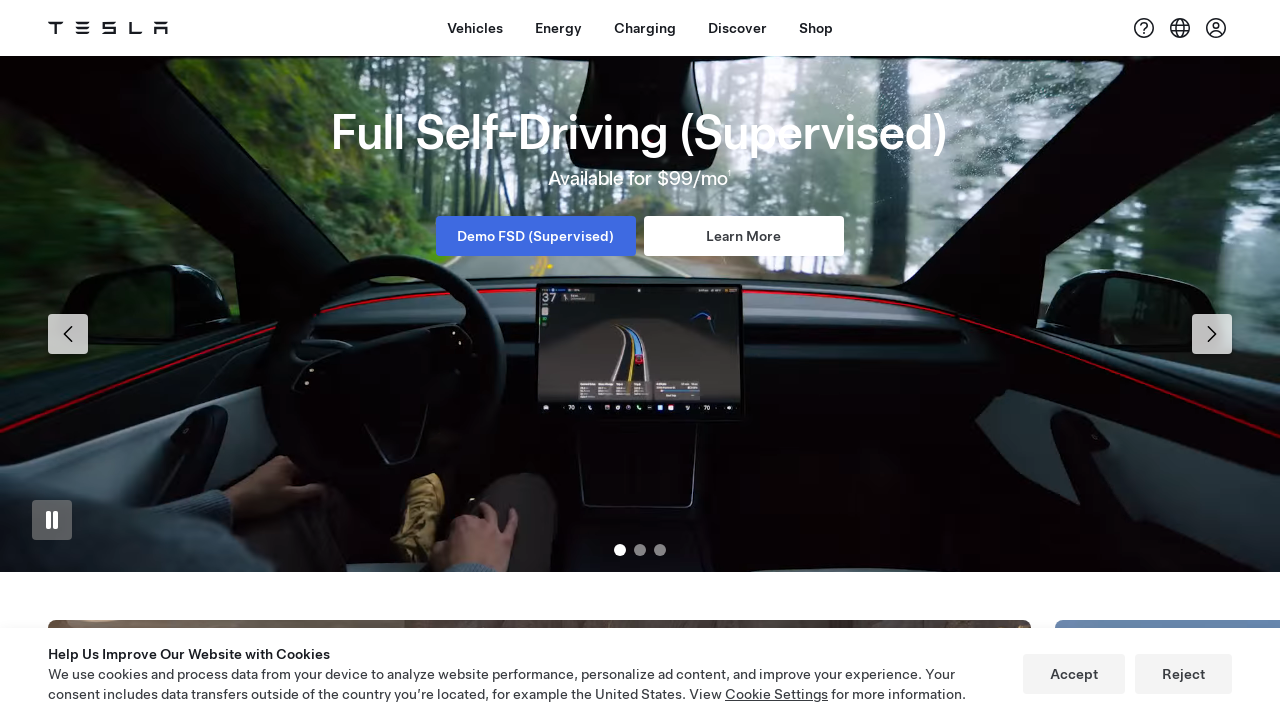

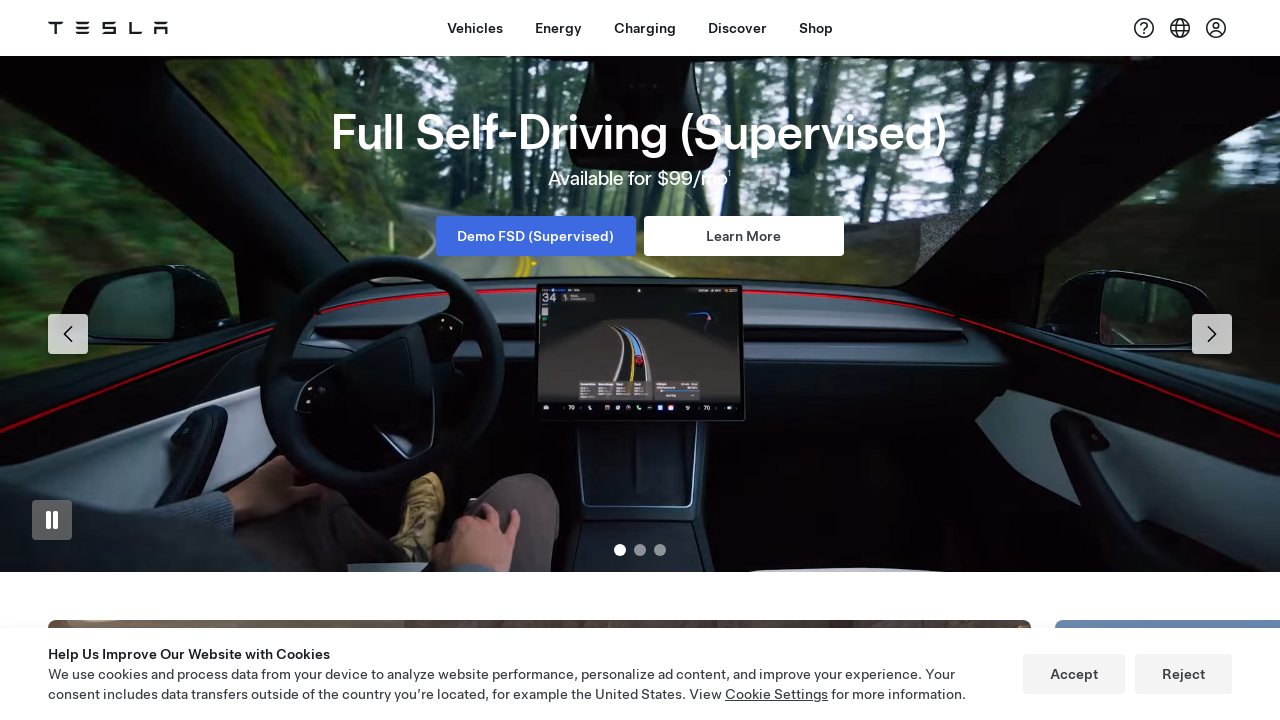